Tests opening a modal window and verifying the modal title is displayed correctly

Starting URL: https://formy-project.herokuapp.com

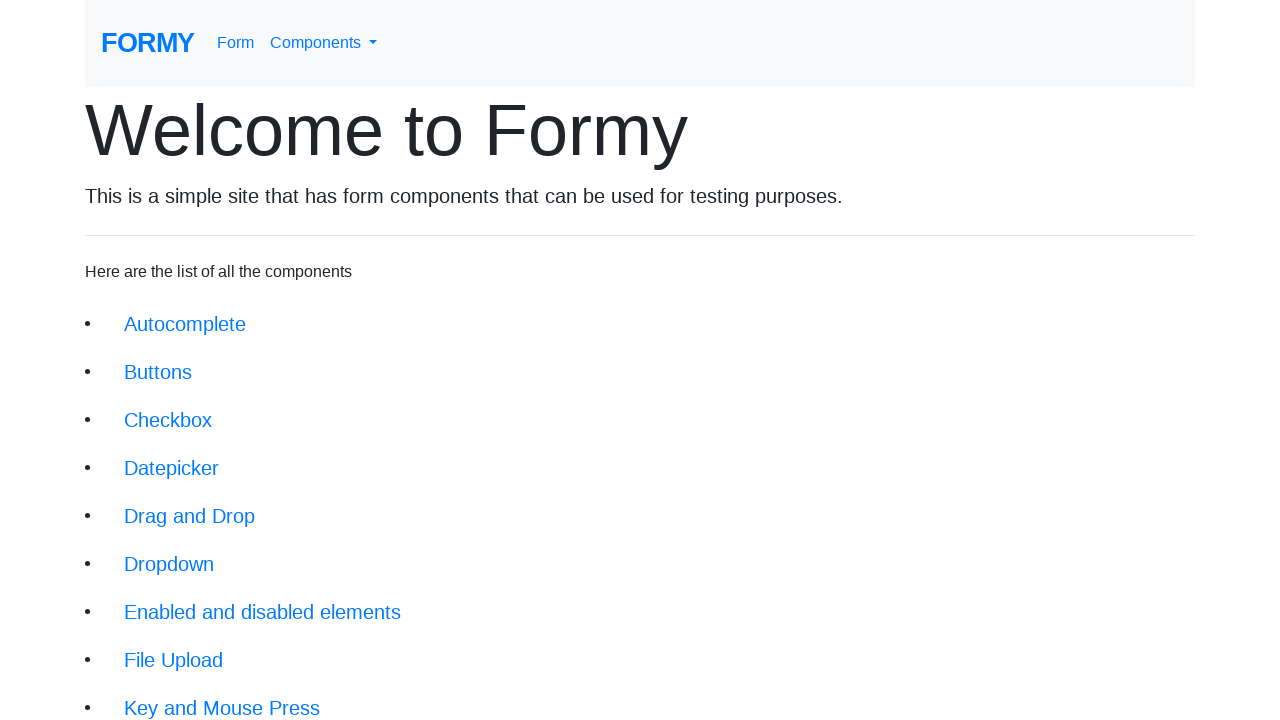

Clicked on modal link at (151, 504) on xpath=//li/a[@href='/modal']
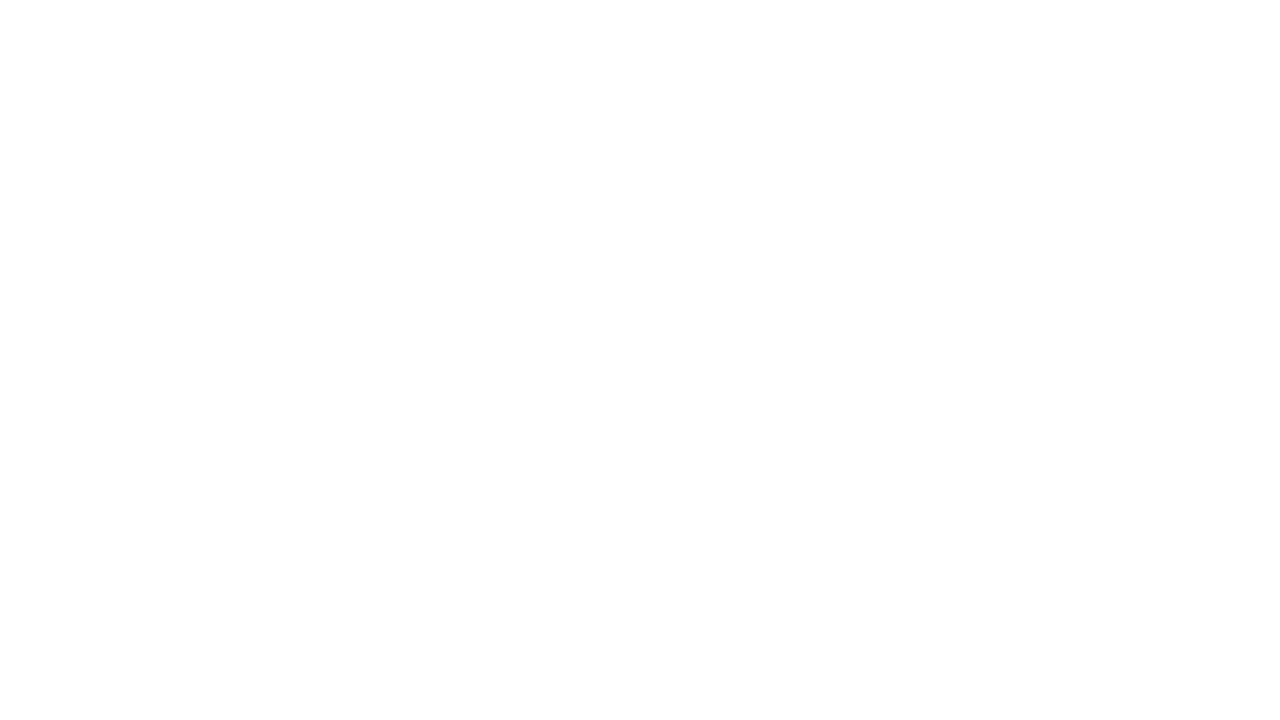

Clicked button to open modal at (142, 186) on xpath=//button[@id='modal-button']
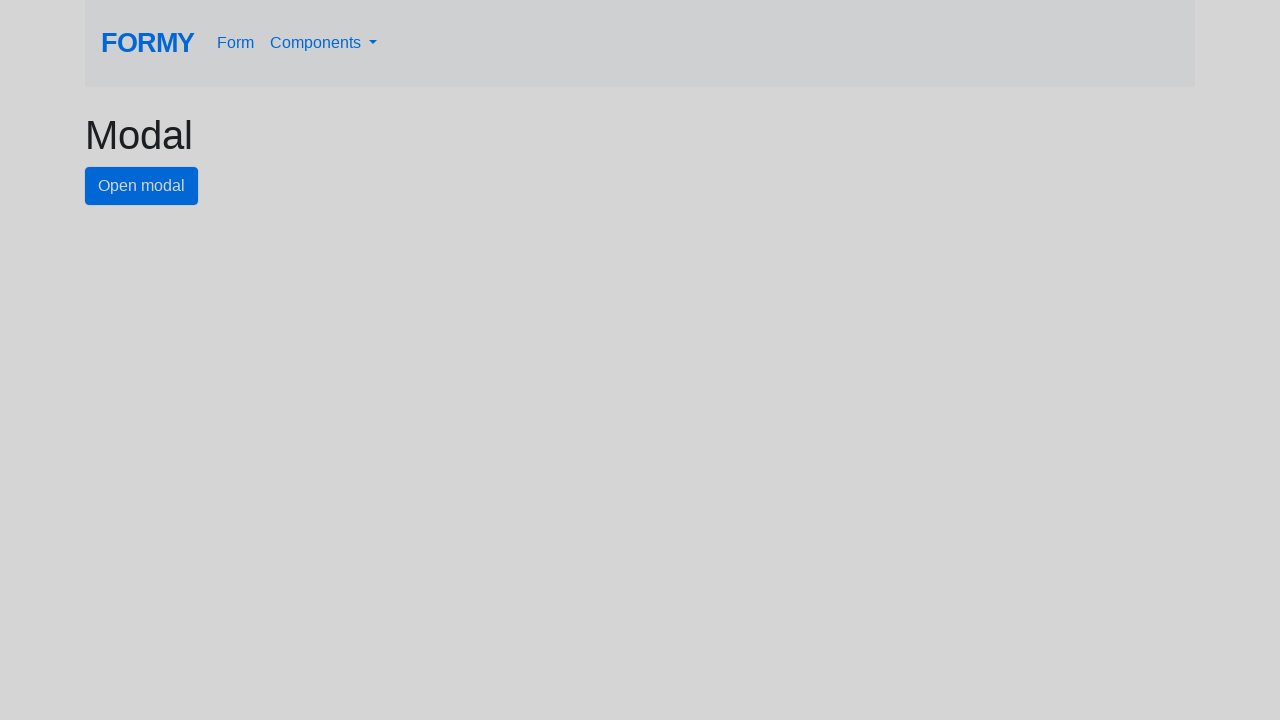

Modal title element loaded
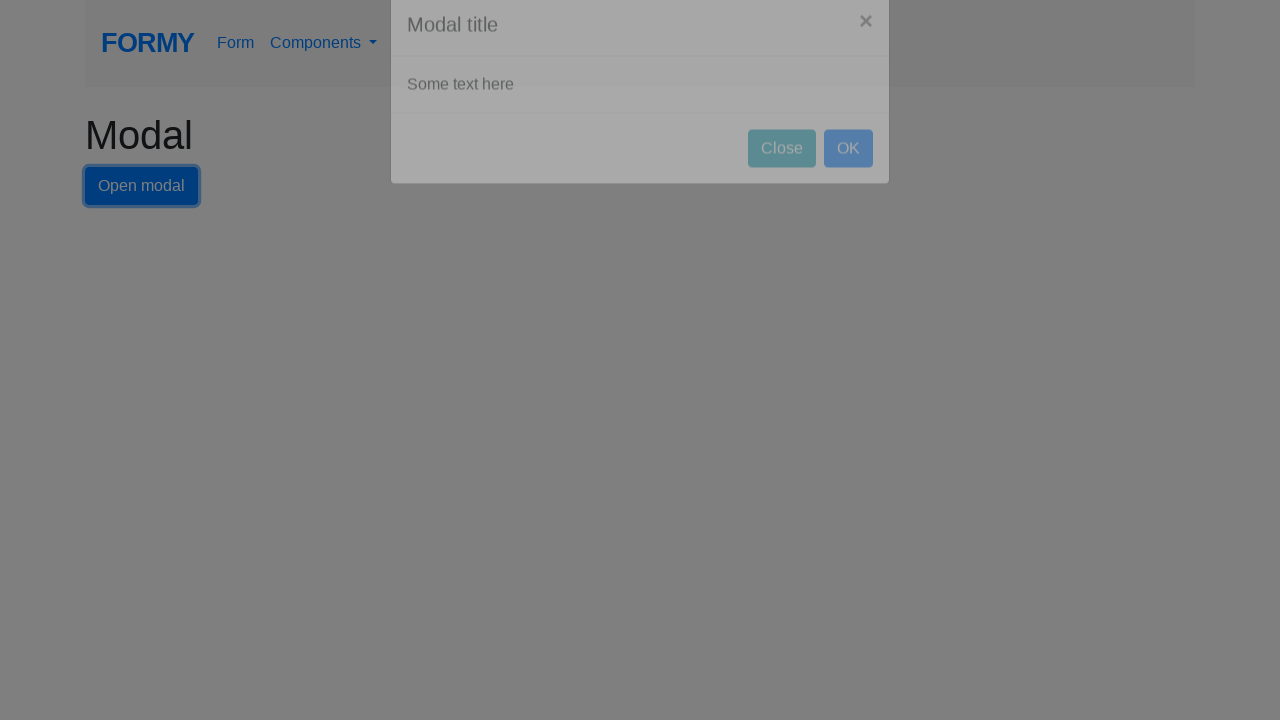

Located modal title element
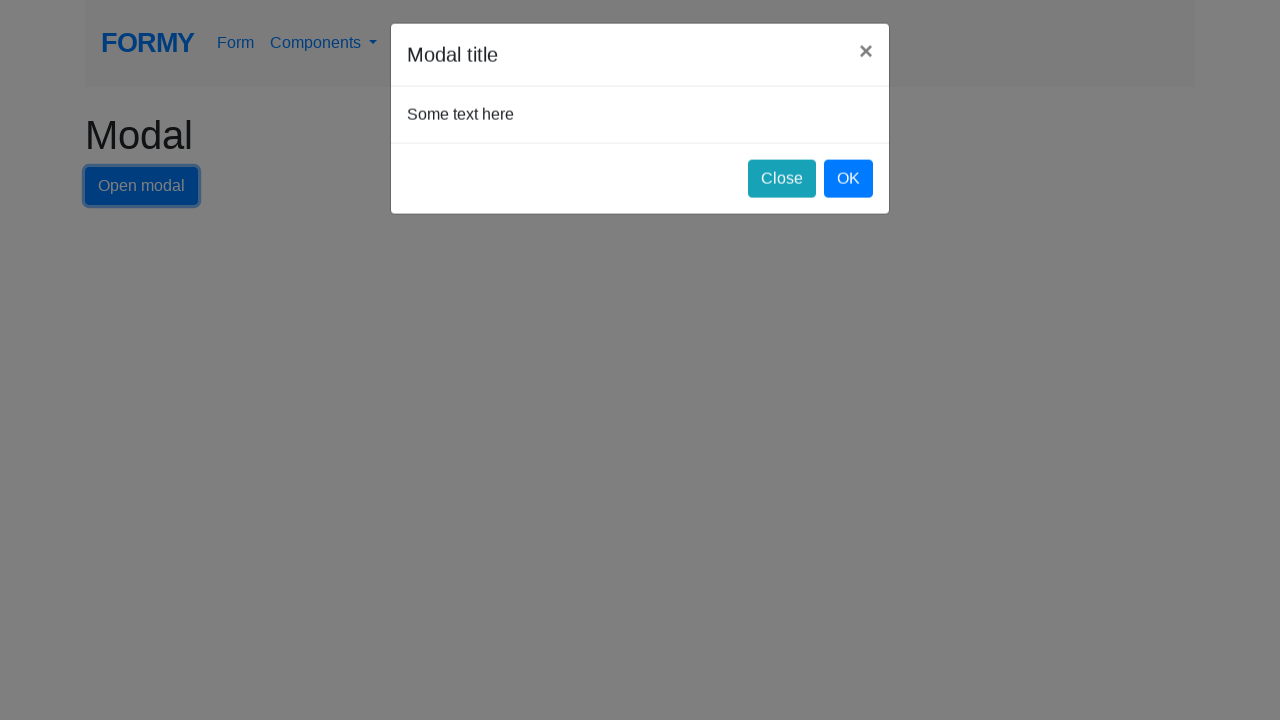

Verified modal title is displayed correctly as 'Modal title'
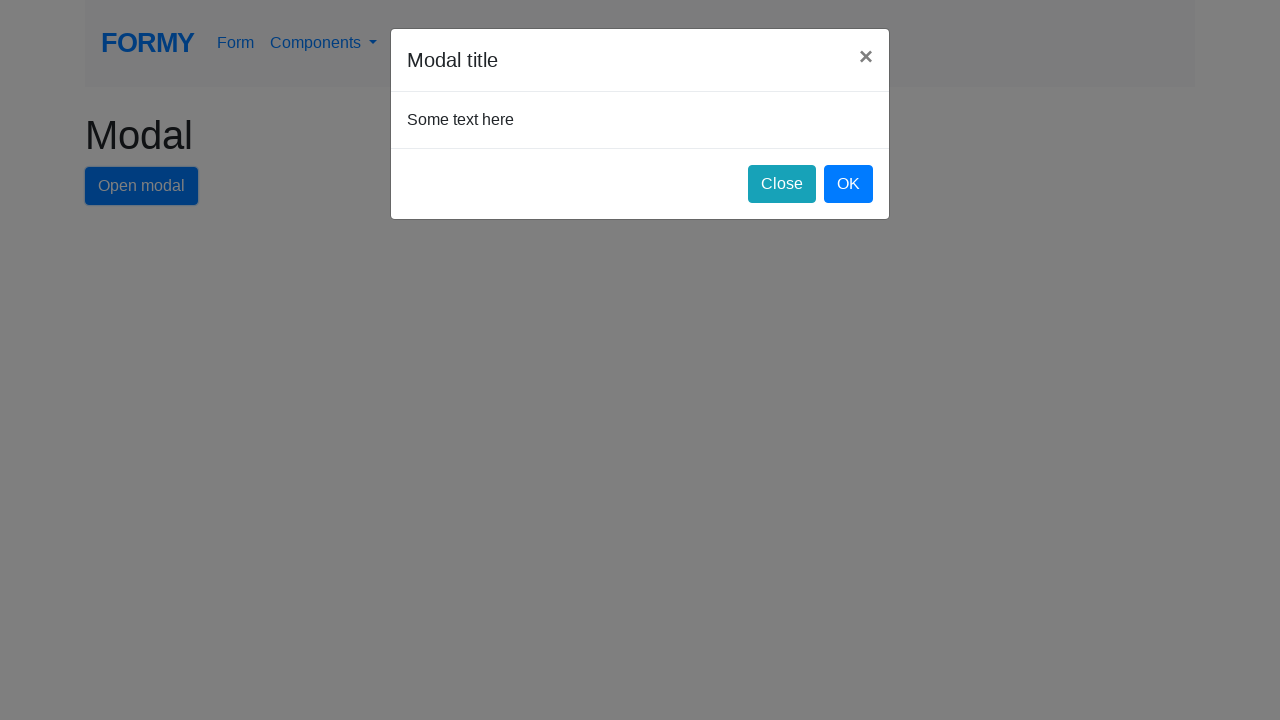

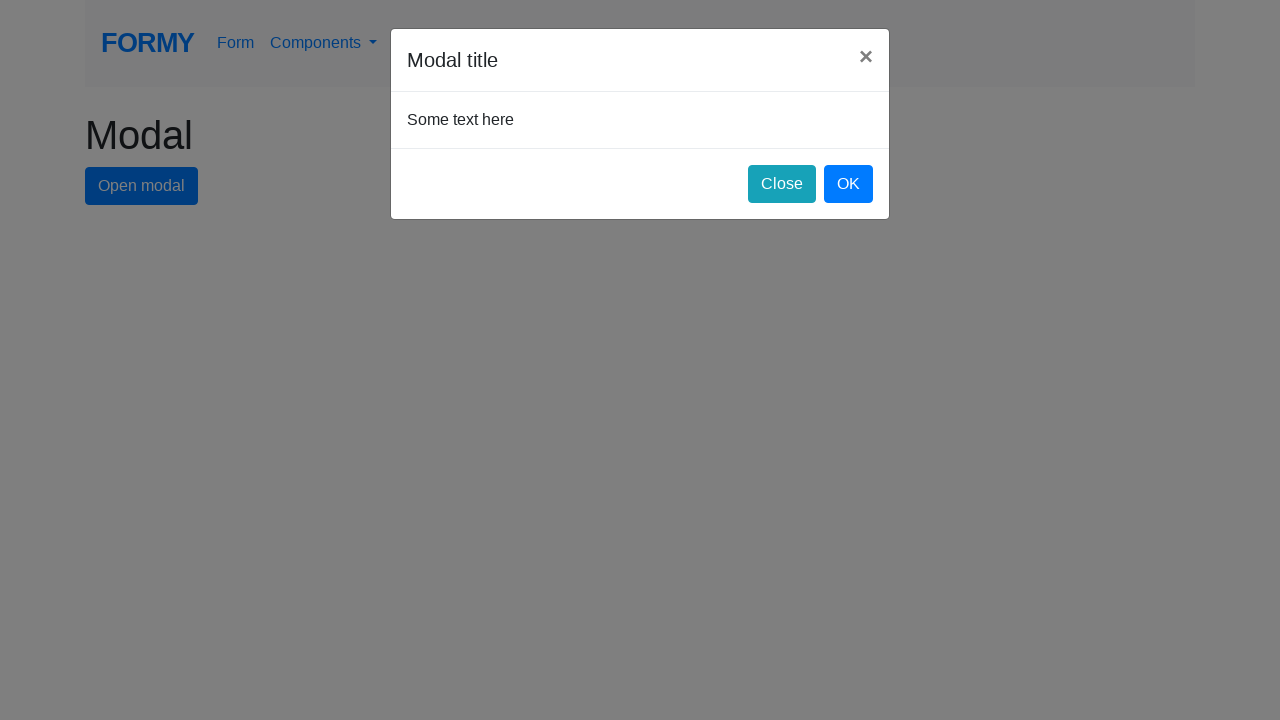